Navigates to a football statistics website, clicks to show all matches, selects Spain from a country dropdown, and verifies match data is displayed

Starting URL: https://www.adamchoi.co.uk/overs/detailed

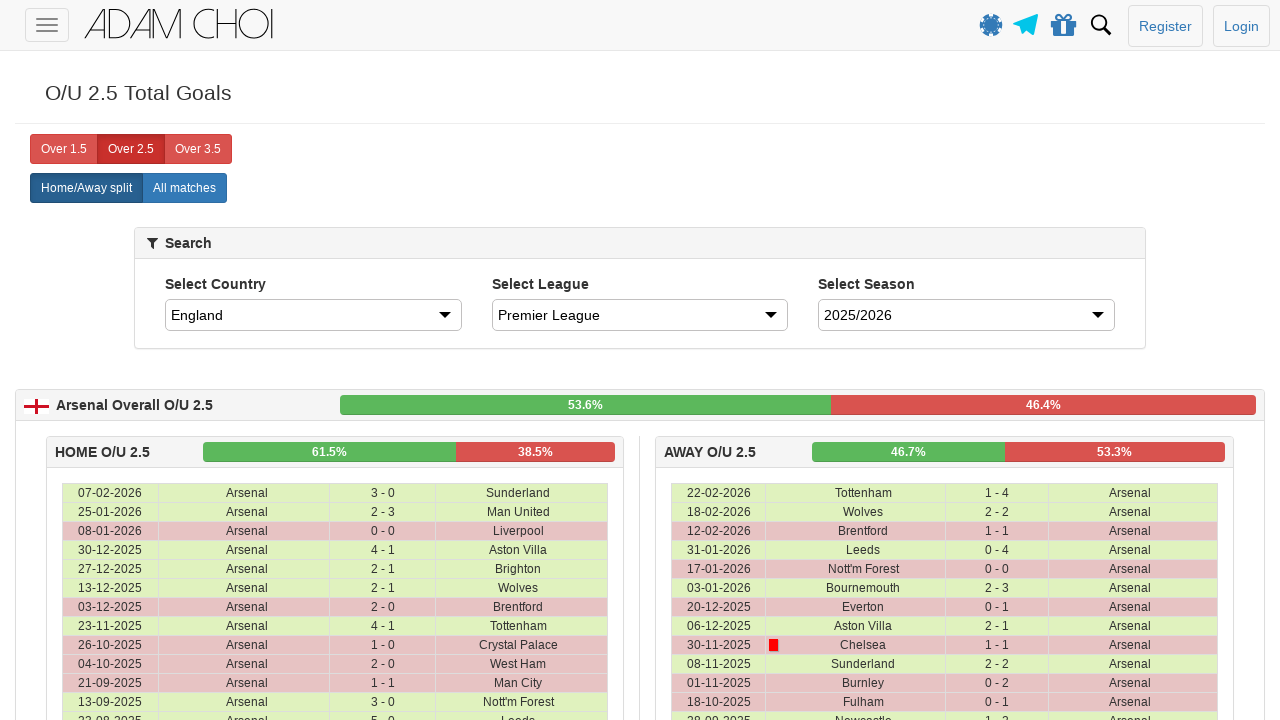

Clicked 'All matches' button to show all matches at (184, 188) on xpath=//label[@analytics-event="All matches"]
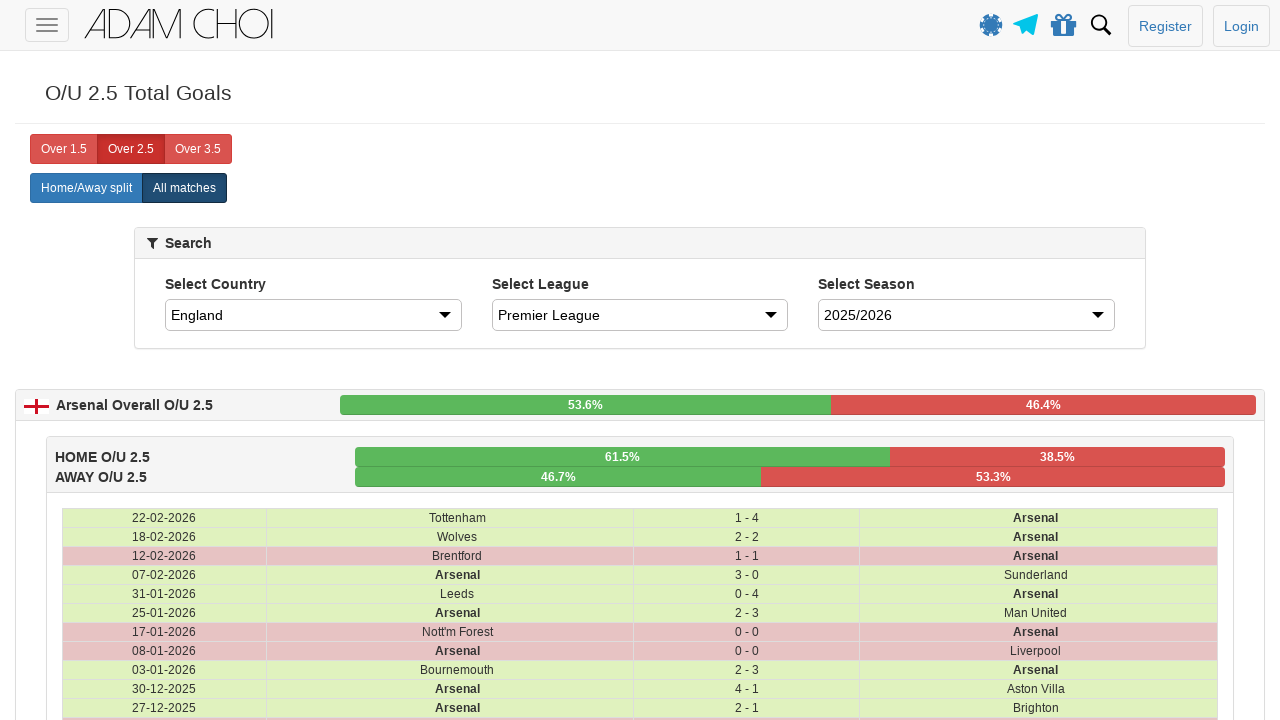

Selected 'Spain' from the country dropdown on #country
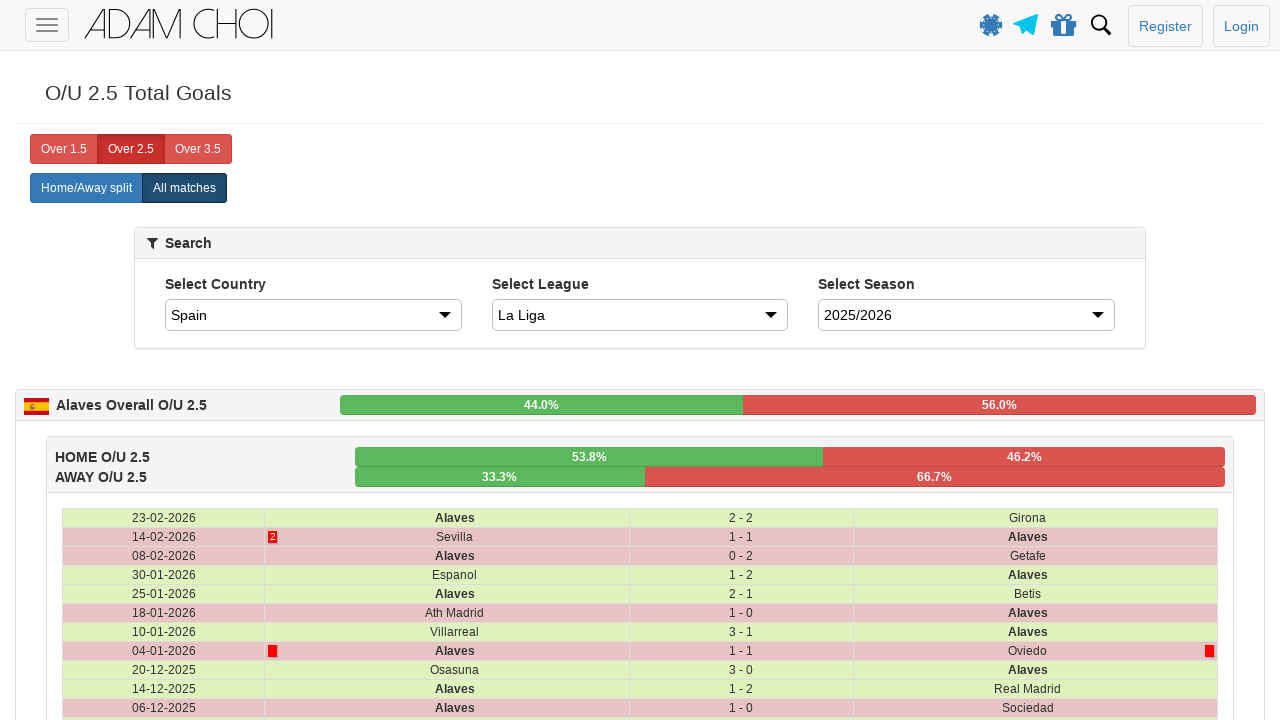

Waited for match table rows to load
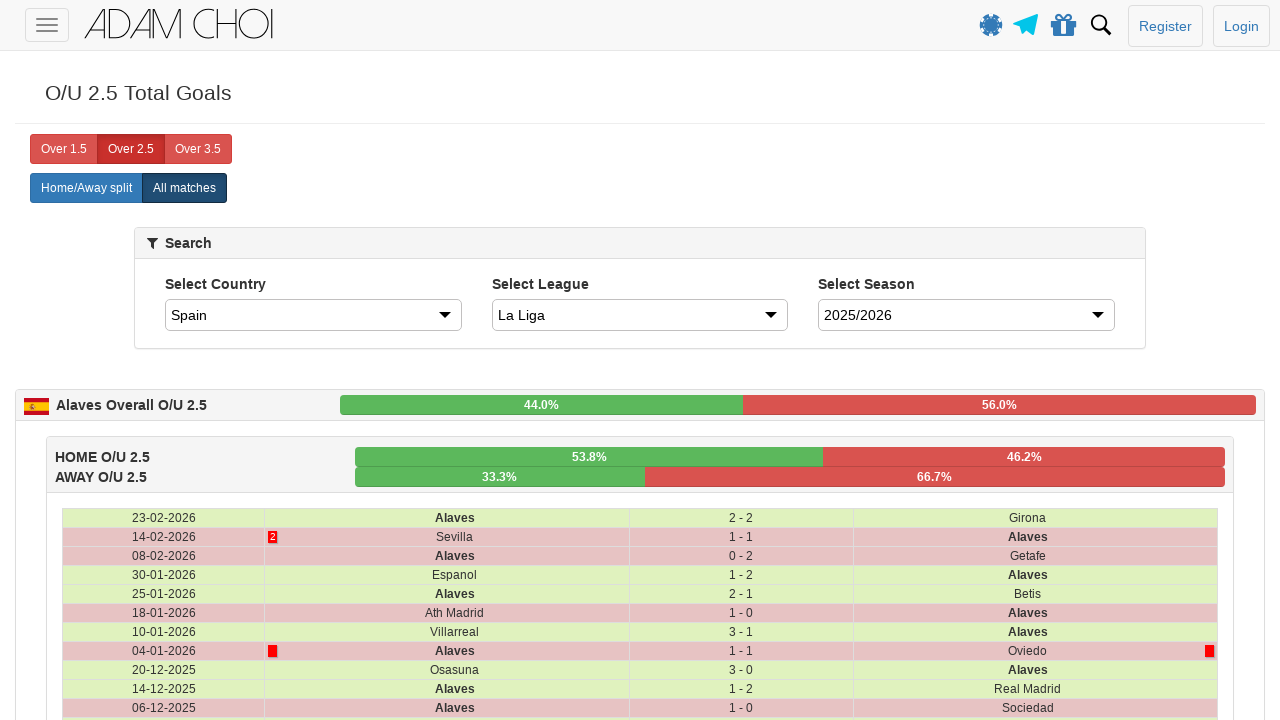

Verified match data elements are present
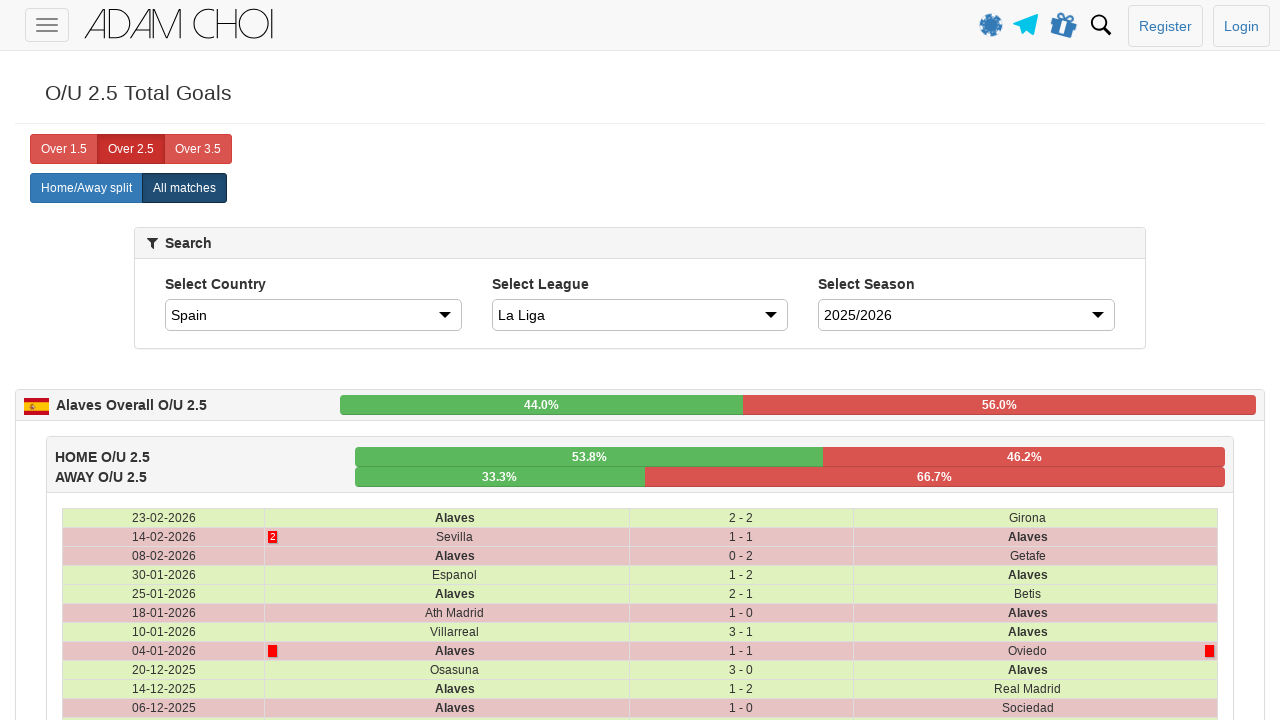

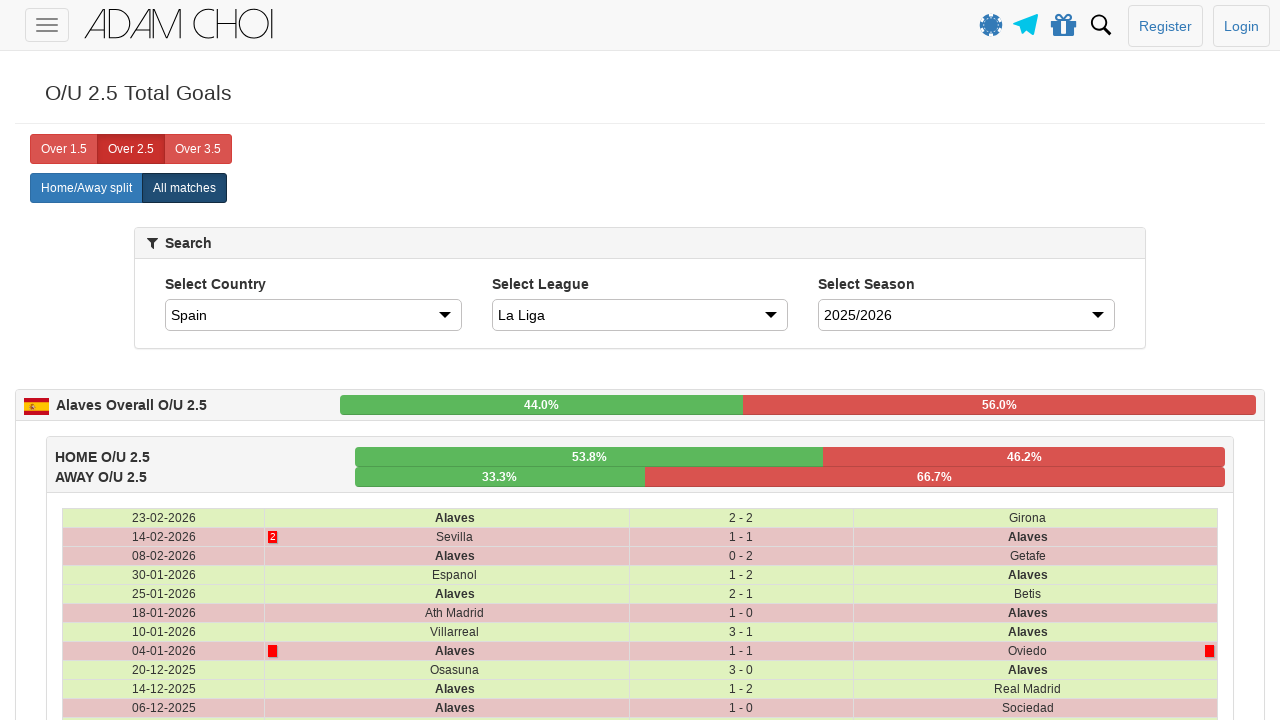